Tests dynamic control functionality by clicking the Enable button and verifying that an input field becomes enabled

Starting URL: https://the-internet.herokuapp.com/dynamic_controls

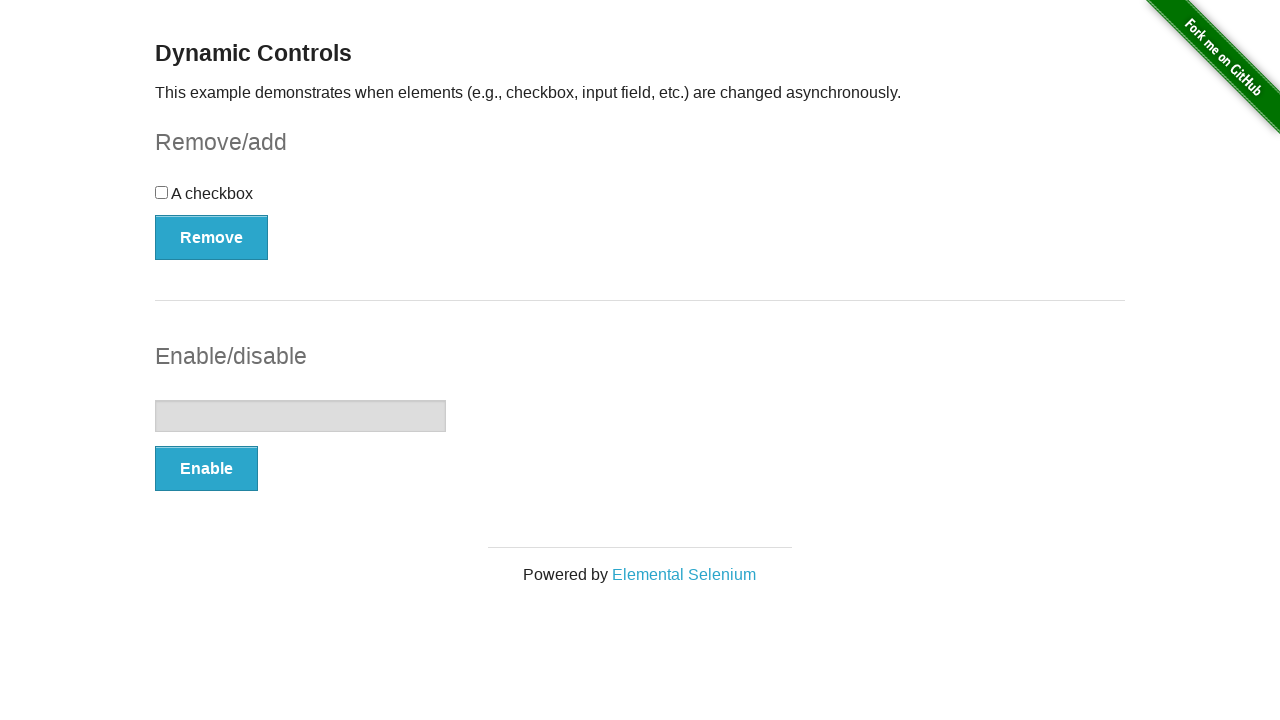

Clicked the Enable button at (206, 469) on #input-example > button
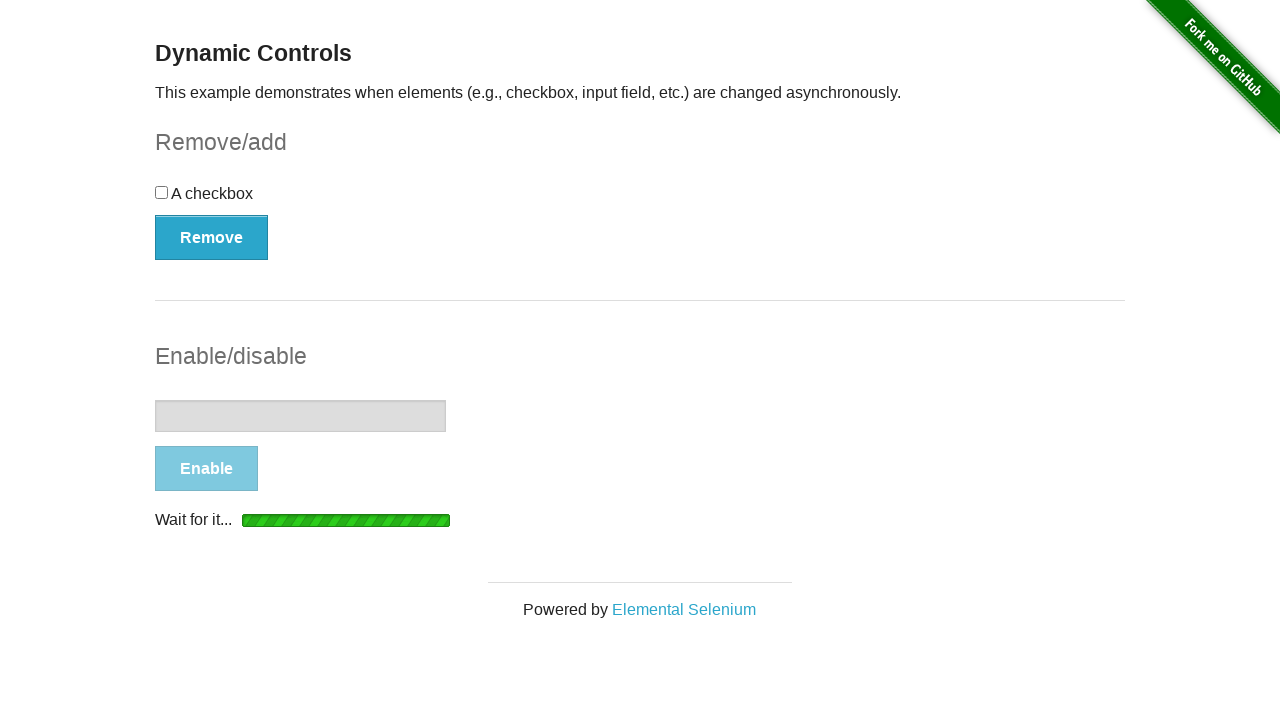

Input field became enabled
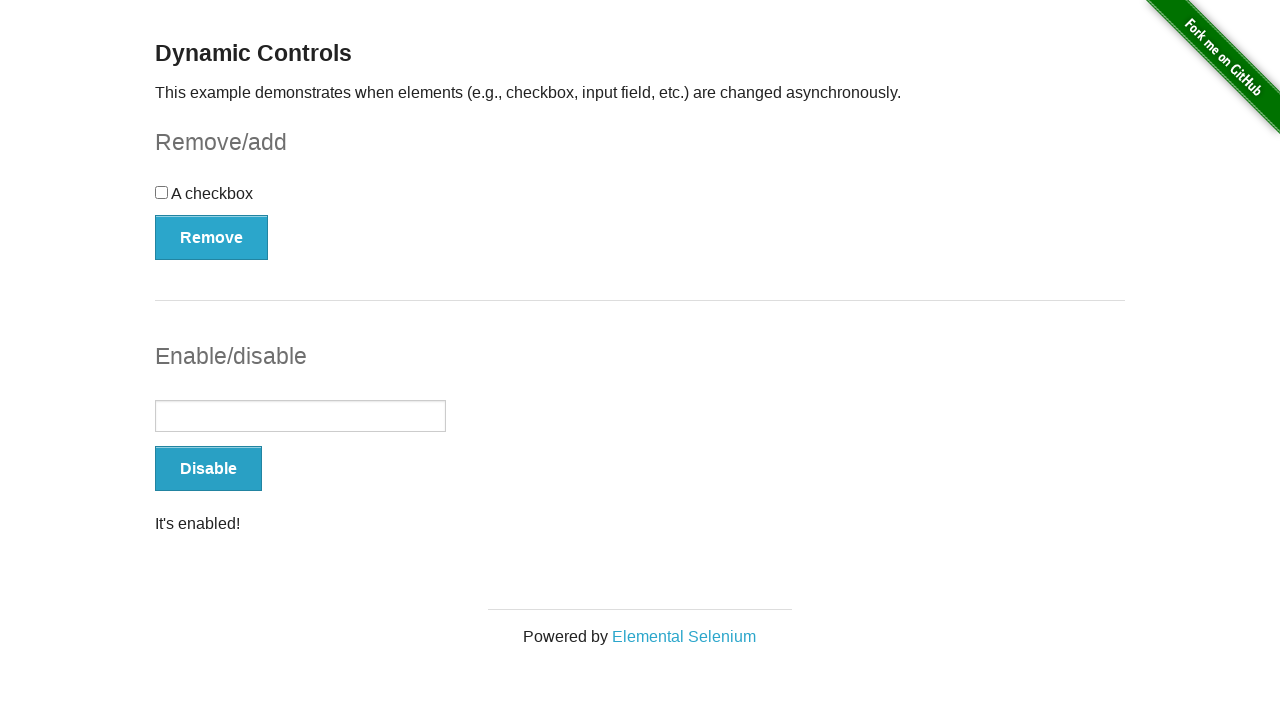

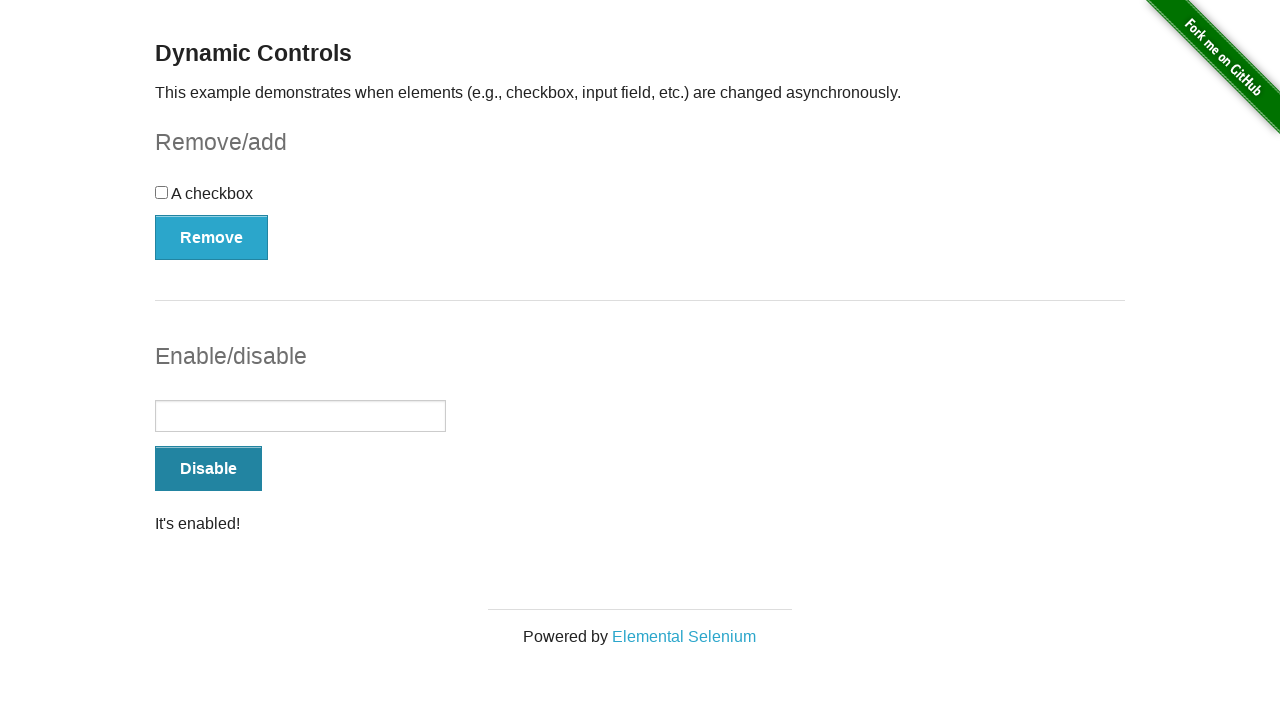